Navigates to RedBus website with notifications disabled to verify the page loads properly

Starting URL: https://www.redbus.in/

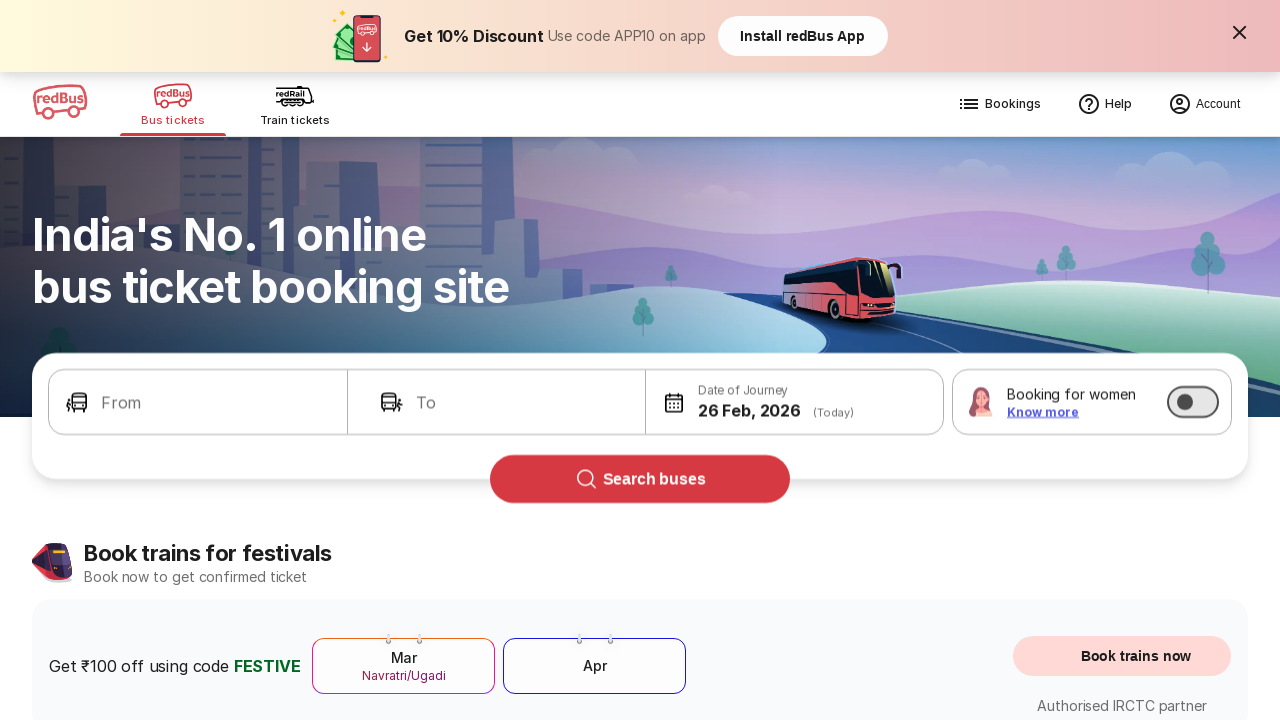

Navigated to RedBus website with notifications disabled
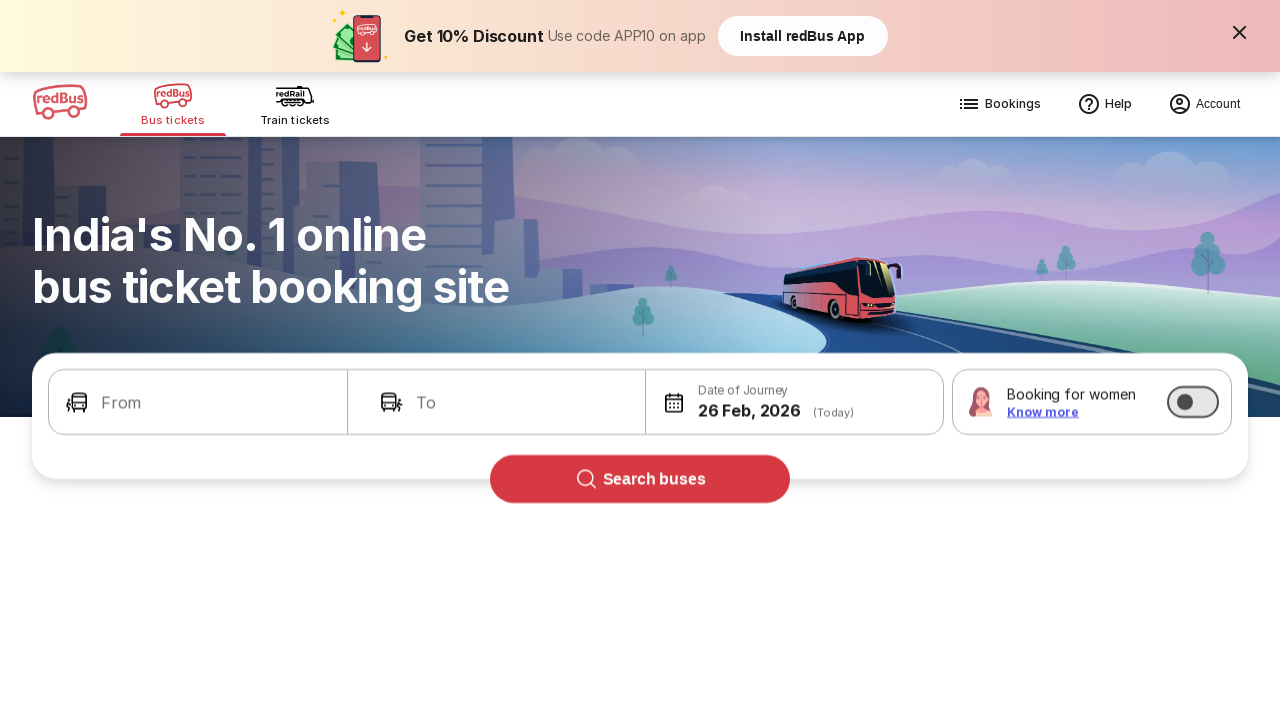

RedBus page loaded successfully without notification popups
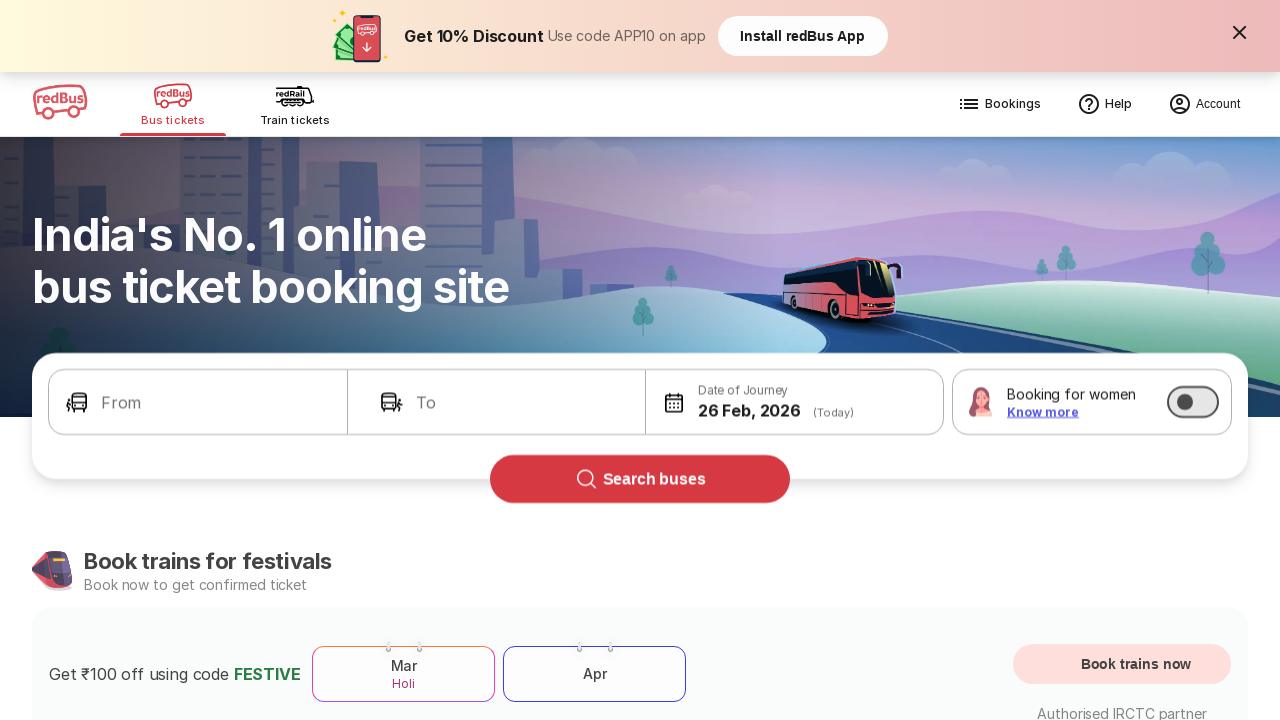

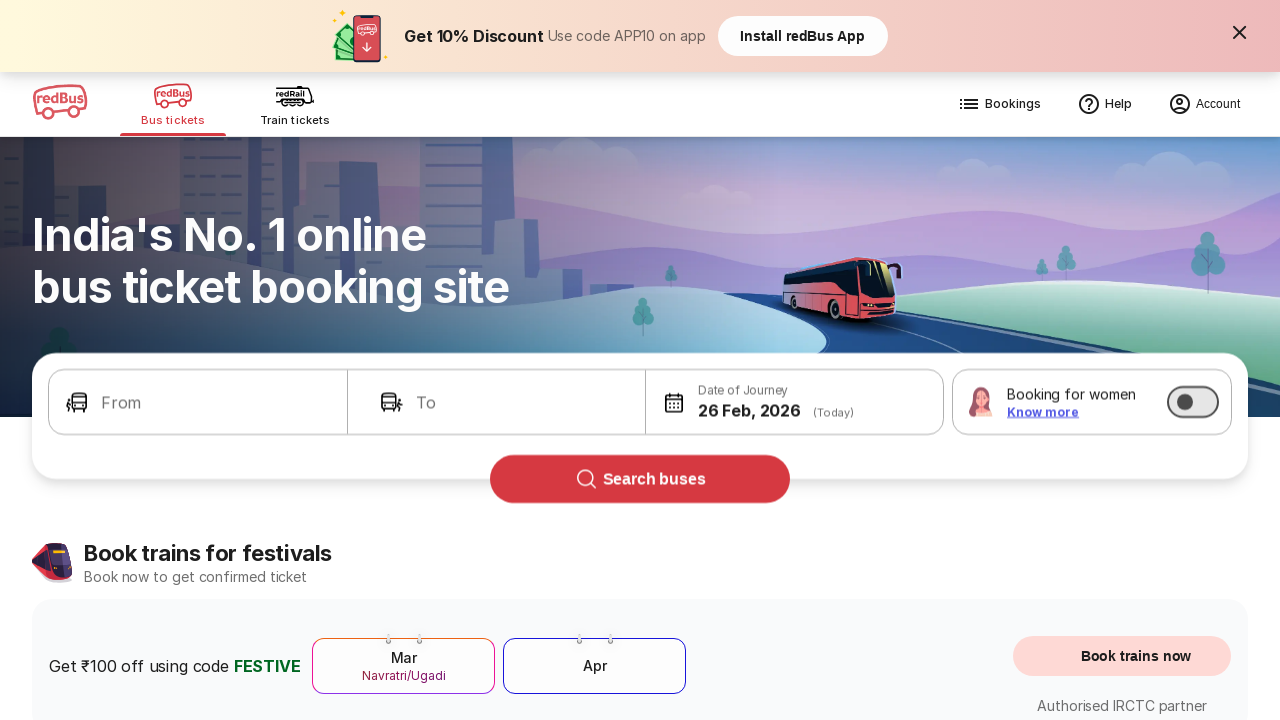